Navigates to W3Schools CSS introduction page and attempts to click on a paragraph element containing specific text

Starting URL: https://www.w3schools.com/css/css_intro.asp

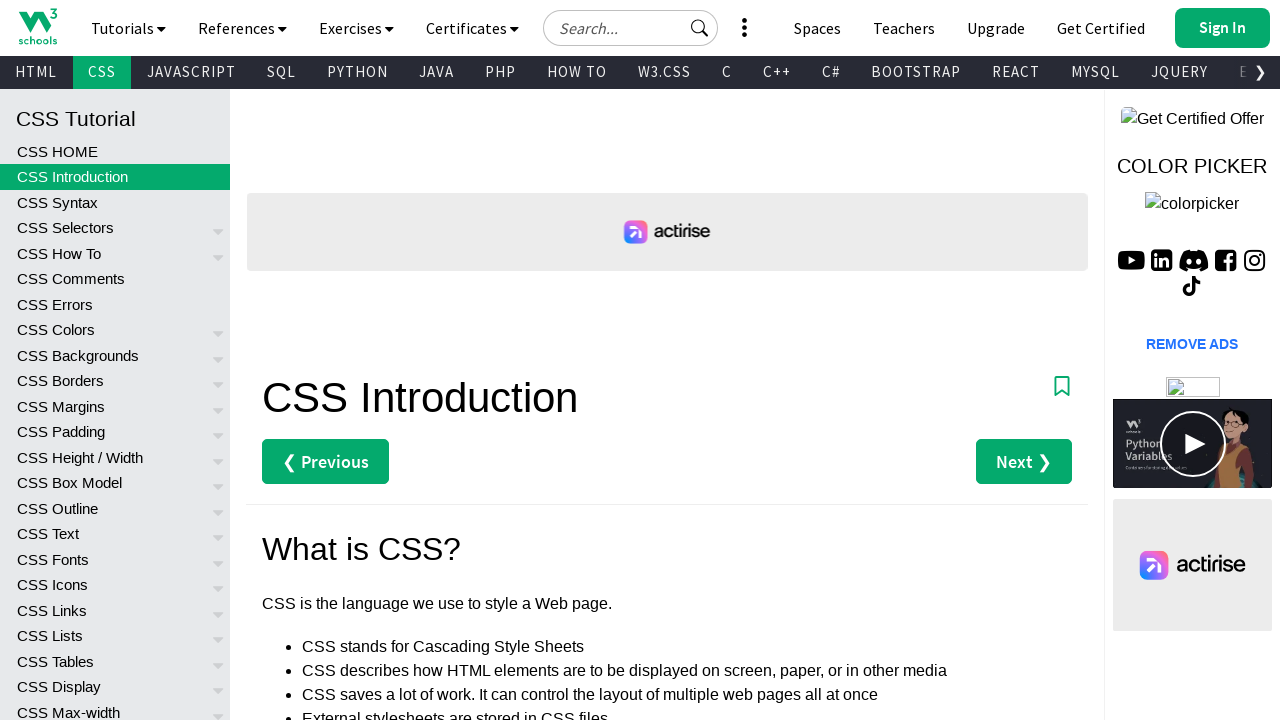

Navigated to W3Schools CSS introduction page
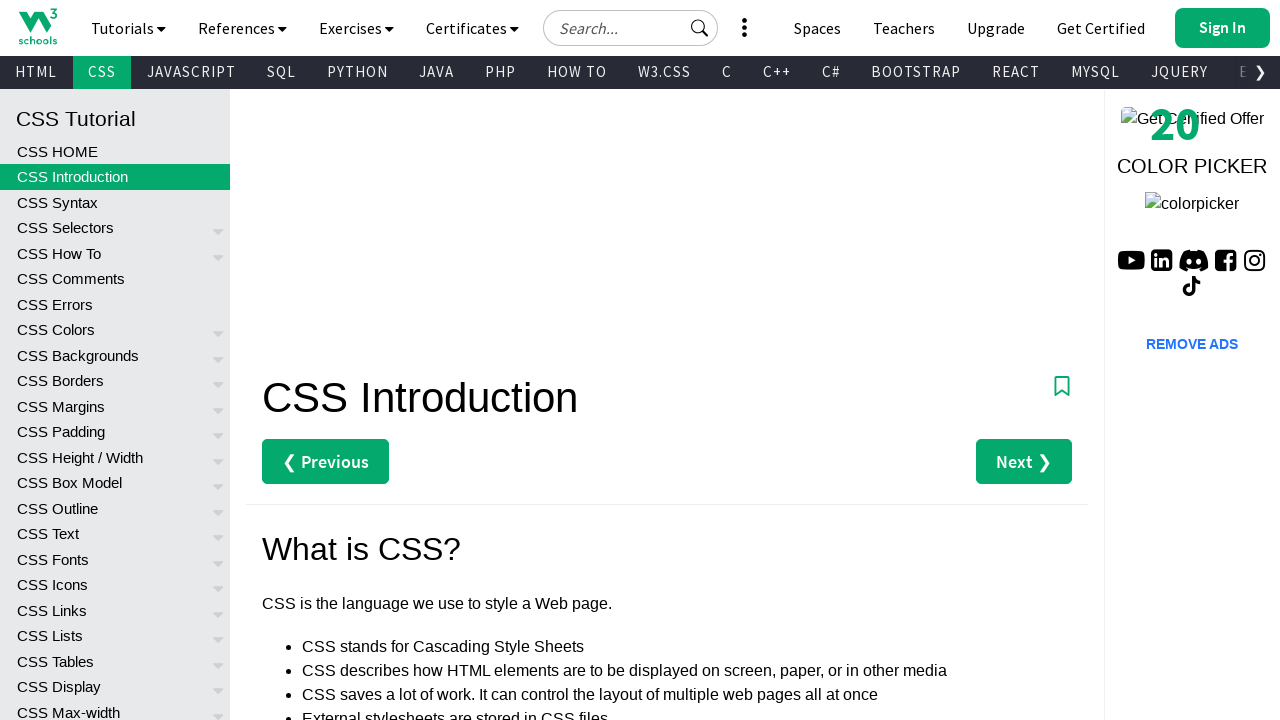

Clicked paragraph element containing text 'CSS is the language we use to style a Web page.' at (667, 604) on xpath=//p[contains(text(),'CSS is the language we use to style a Web page.')]
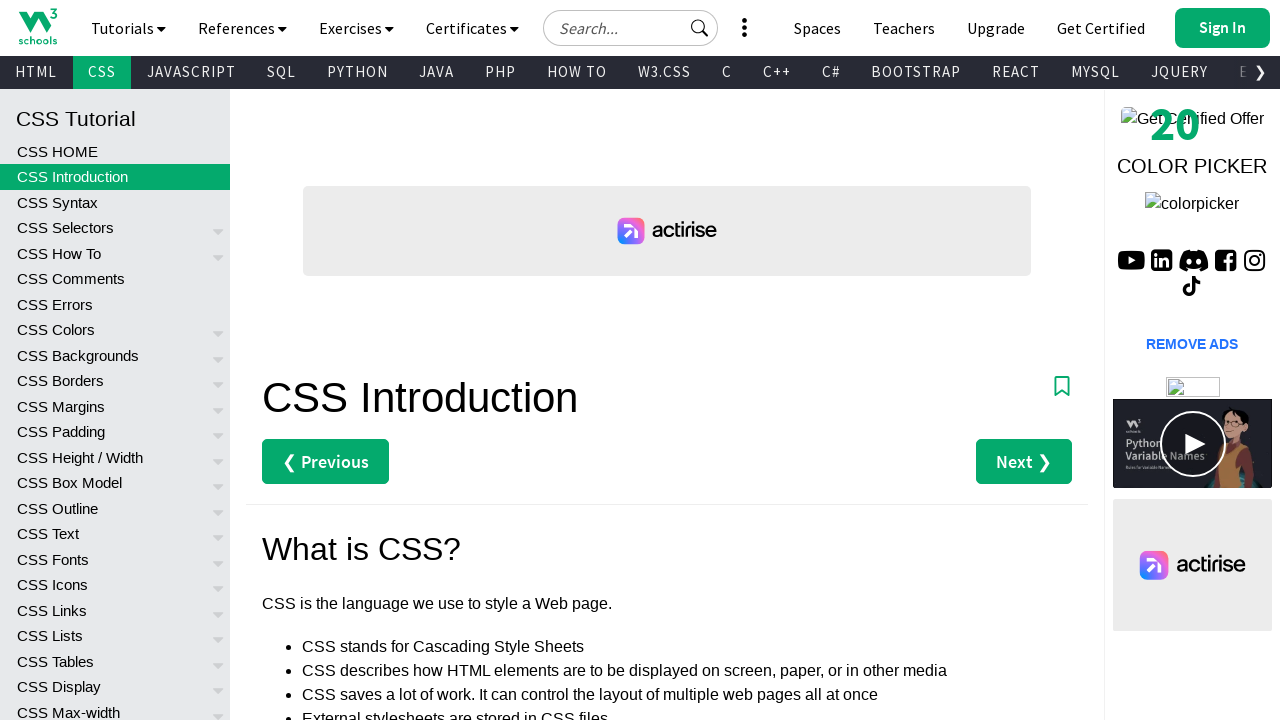

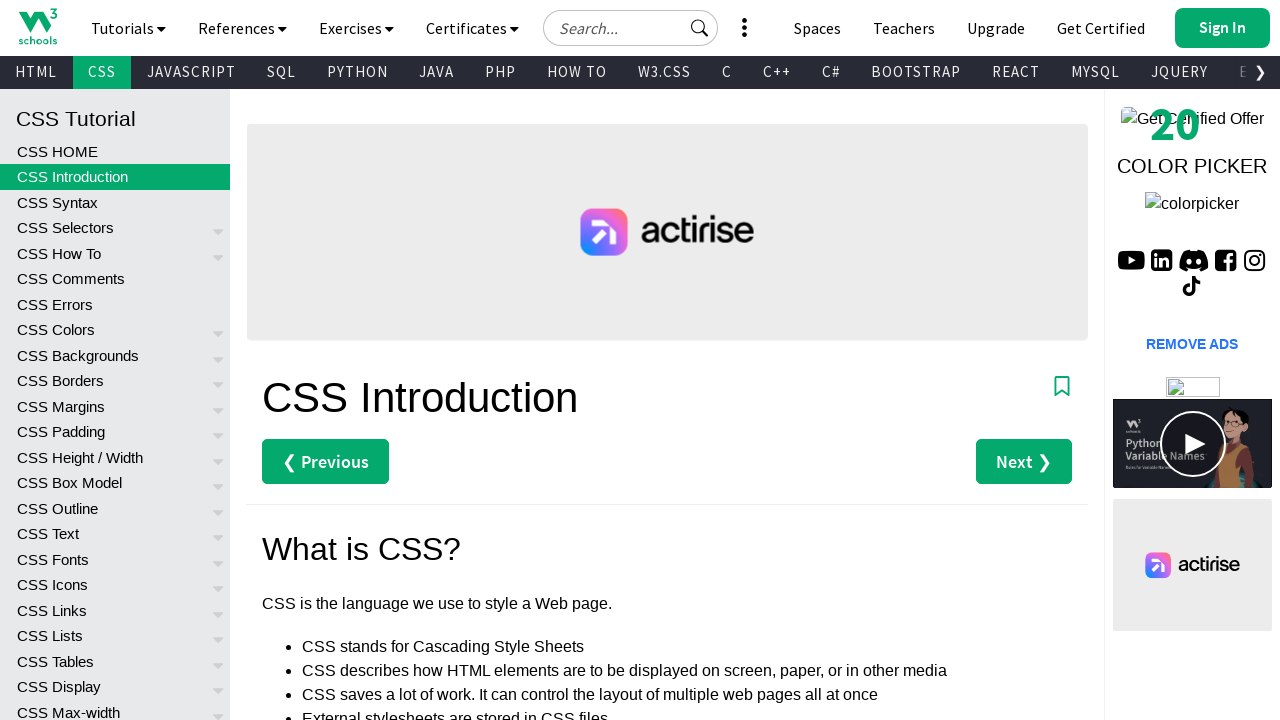